Navigates to the OrangeHRM demo site and verifies the page loads by checking that the page has a title.

Starting URL: https://opensource-demo.orangehrmlive.com/

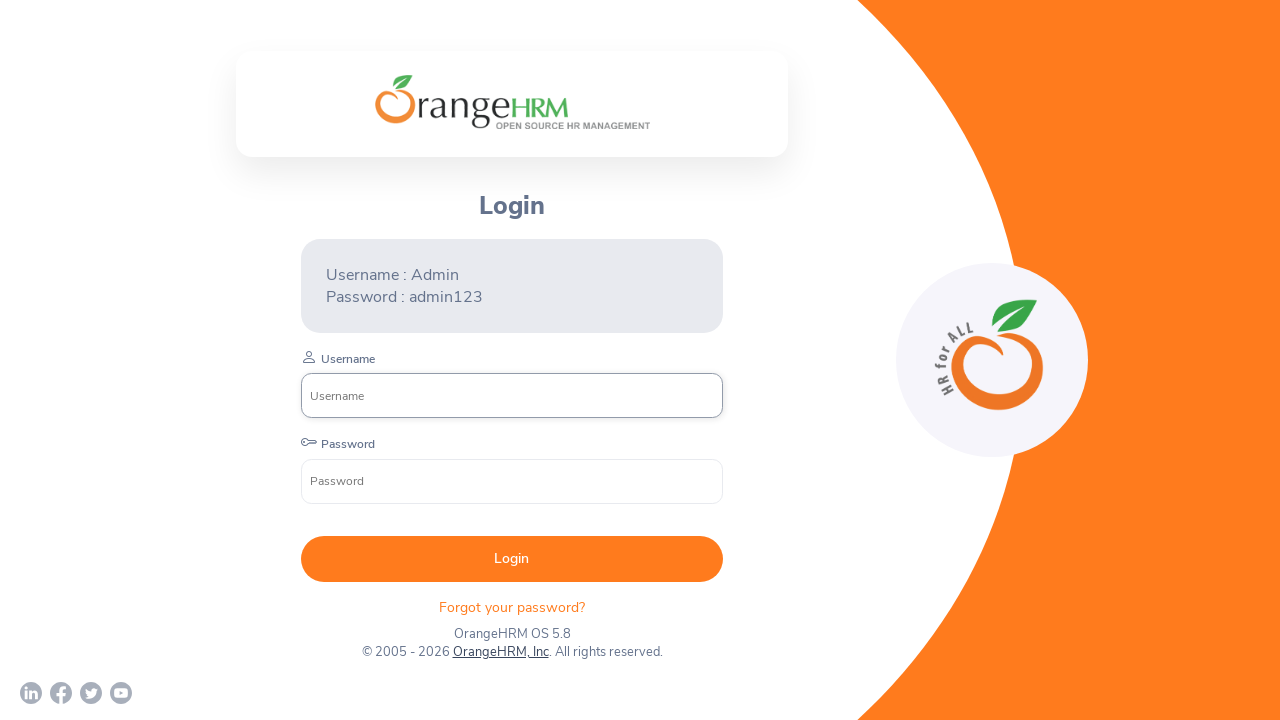

Waited for page DOM to fully load
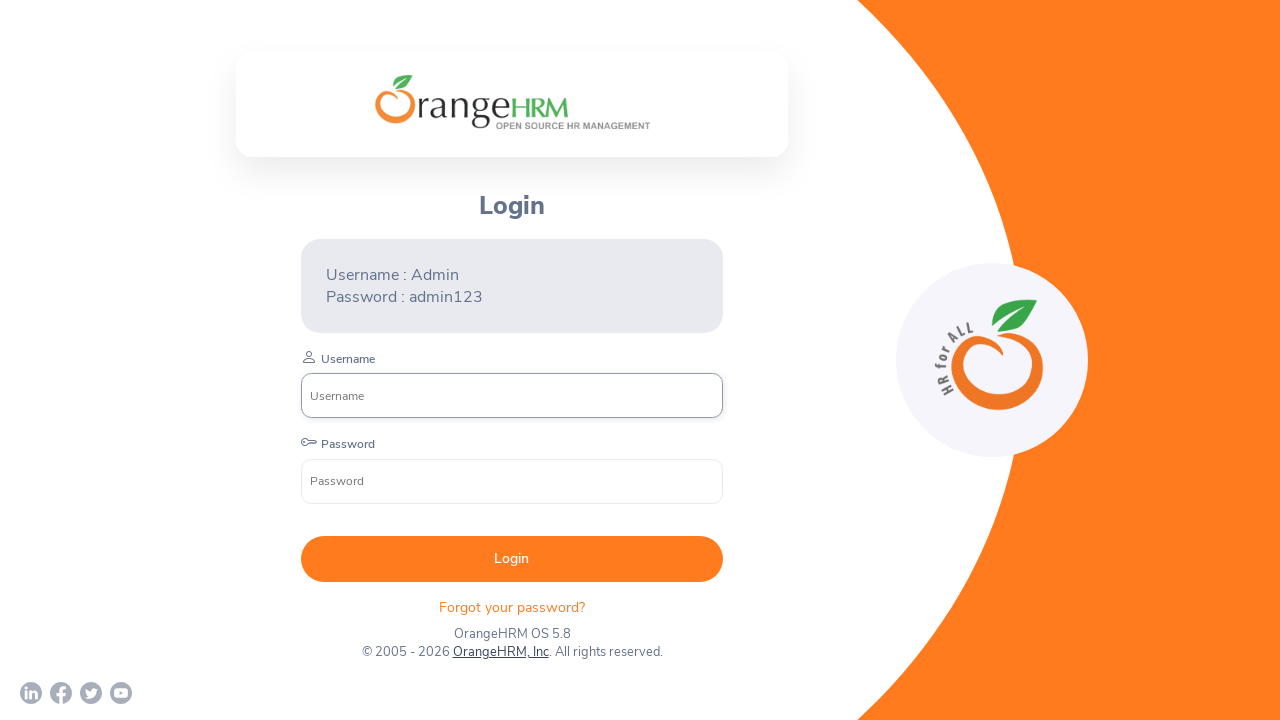

Verified page title is present and not empty
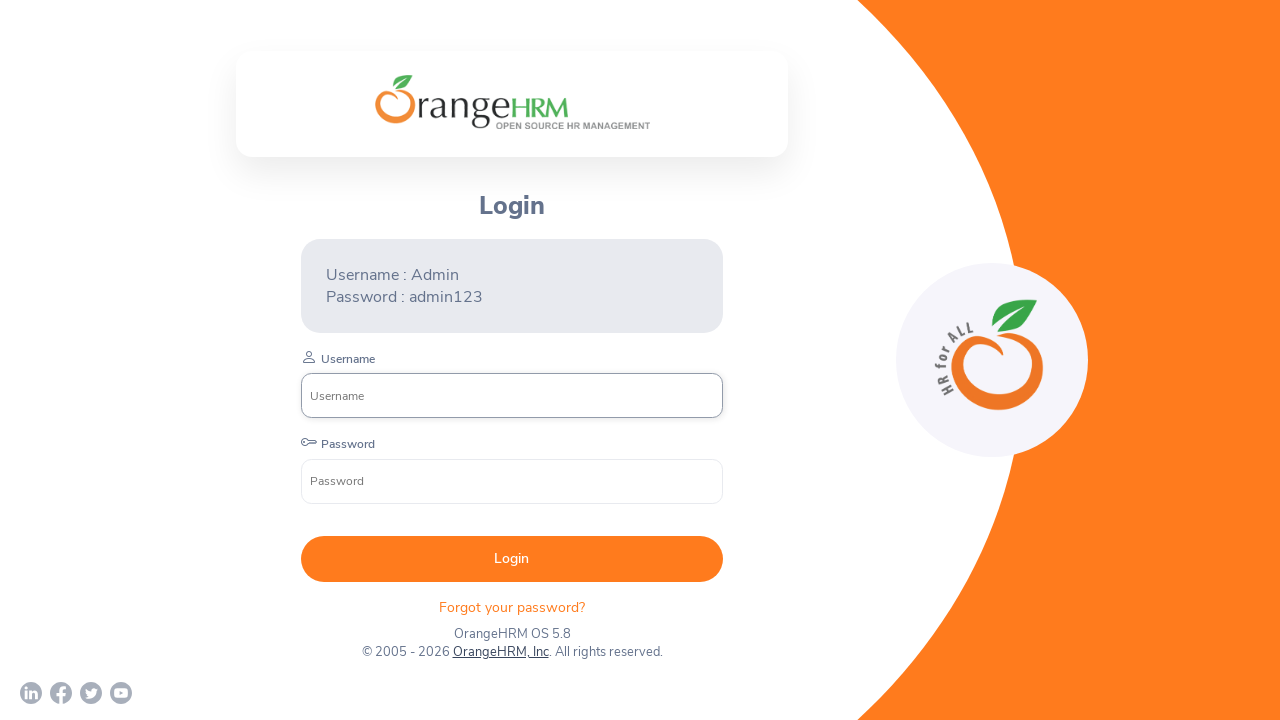

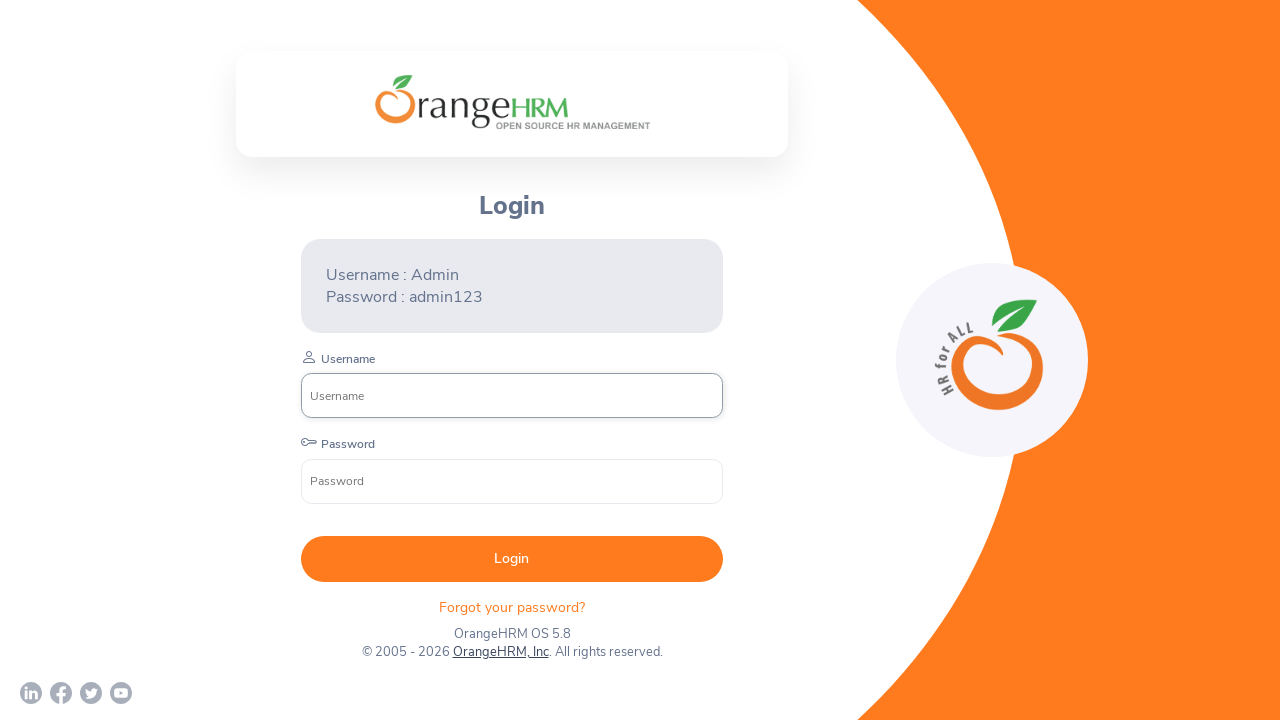